Tests checkbox functionality by clicking all checkboxes on the page

Starting URL: https://rahulshettyacademy.com/AutomationPractice/

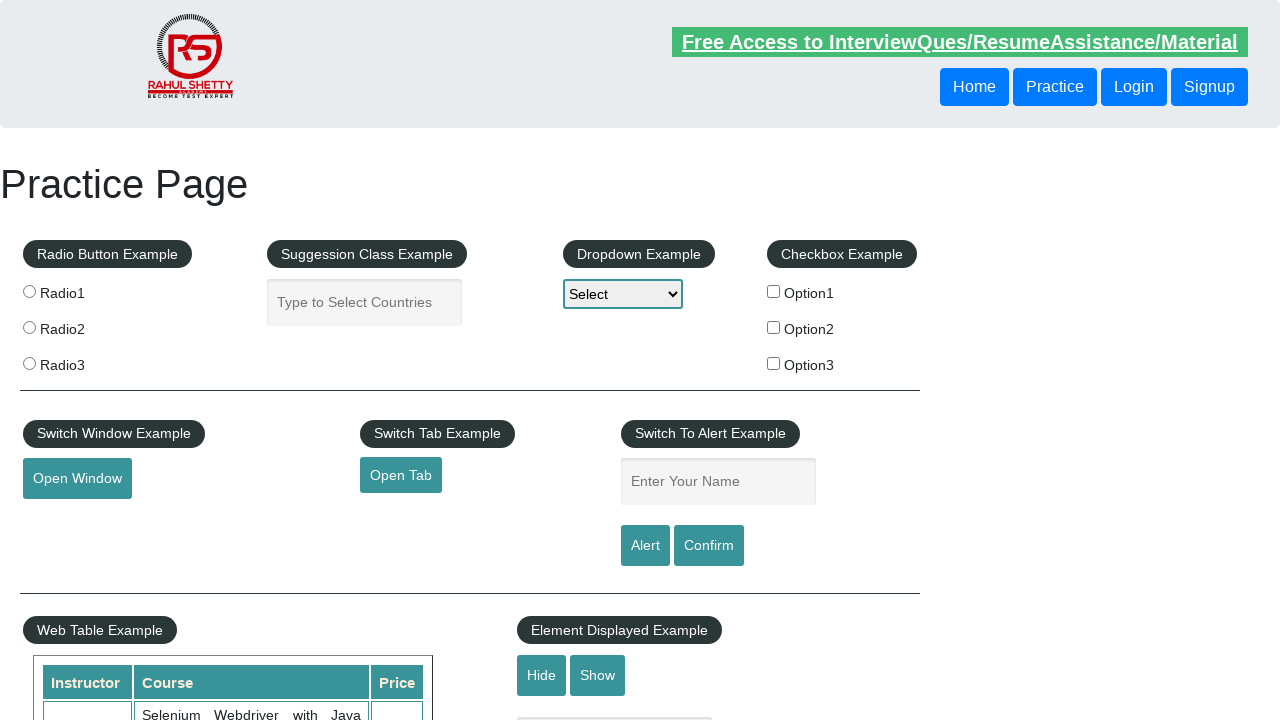

Navigated to AutomationPractice page
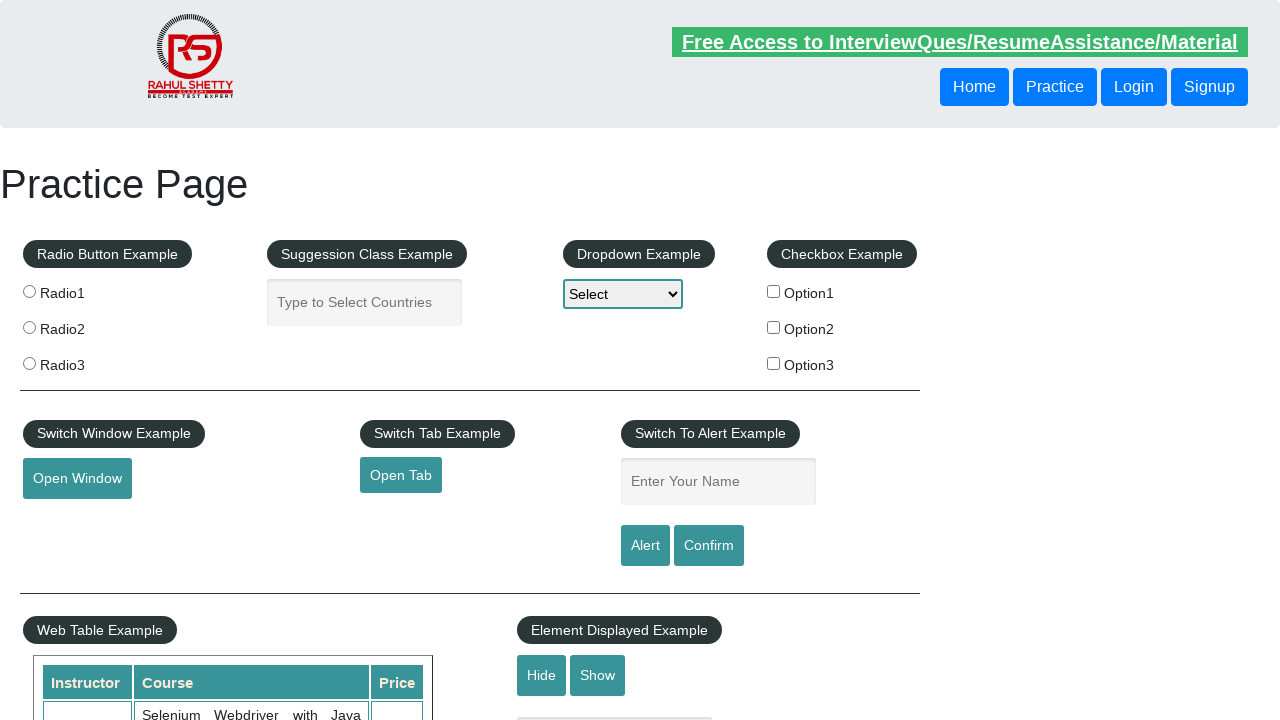

Located all checkboxes on the page
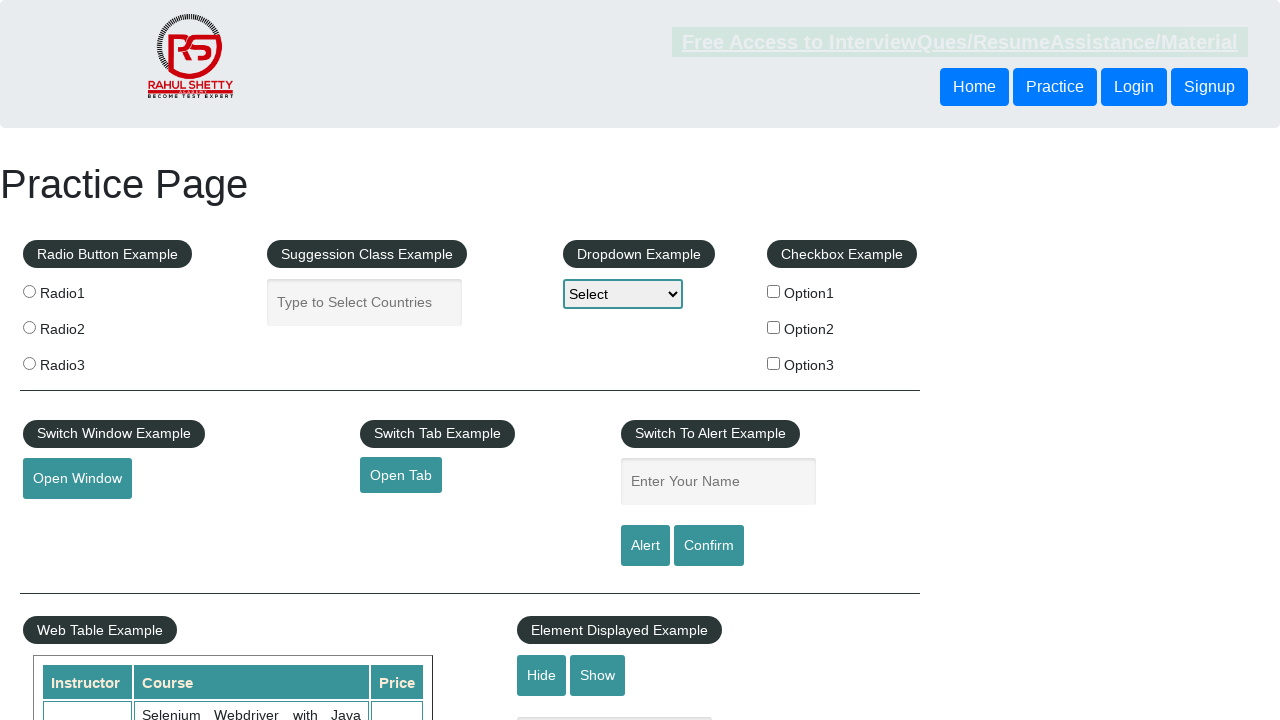

Clicked a checkbox at (774, 291) on input[type='checkbox'] >> nth=0
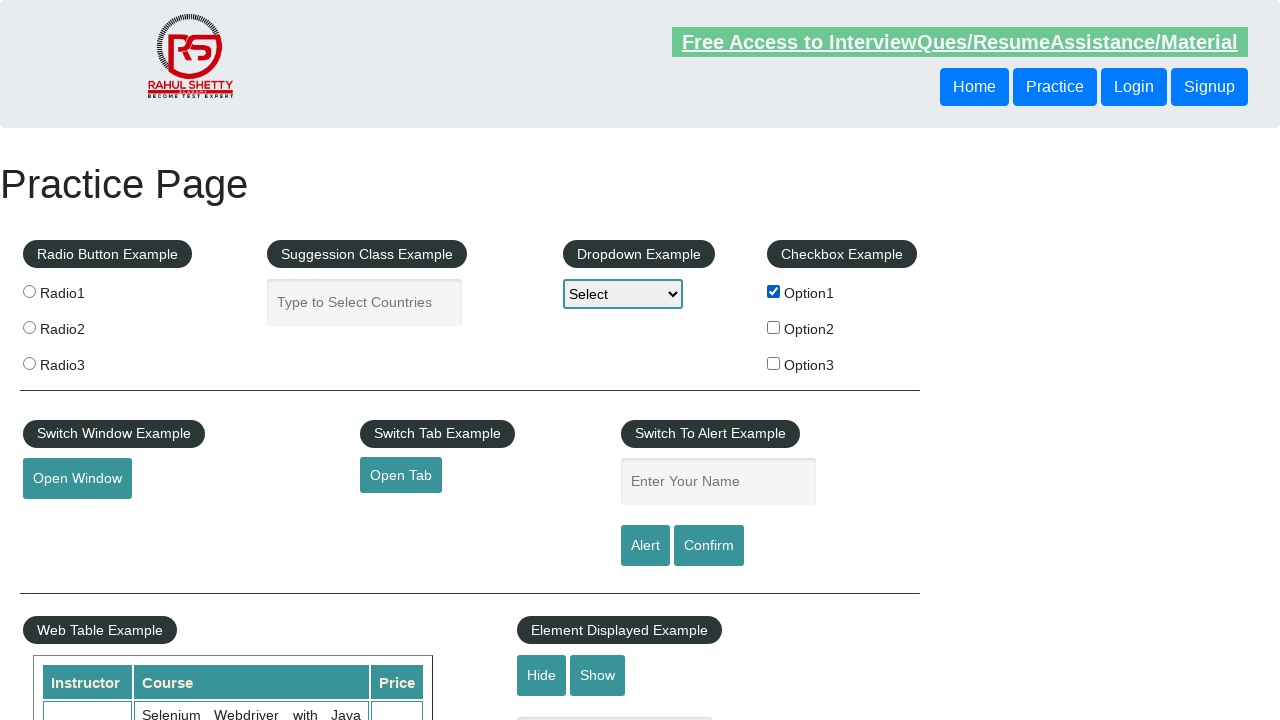

Waited 1 second after checkbox click
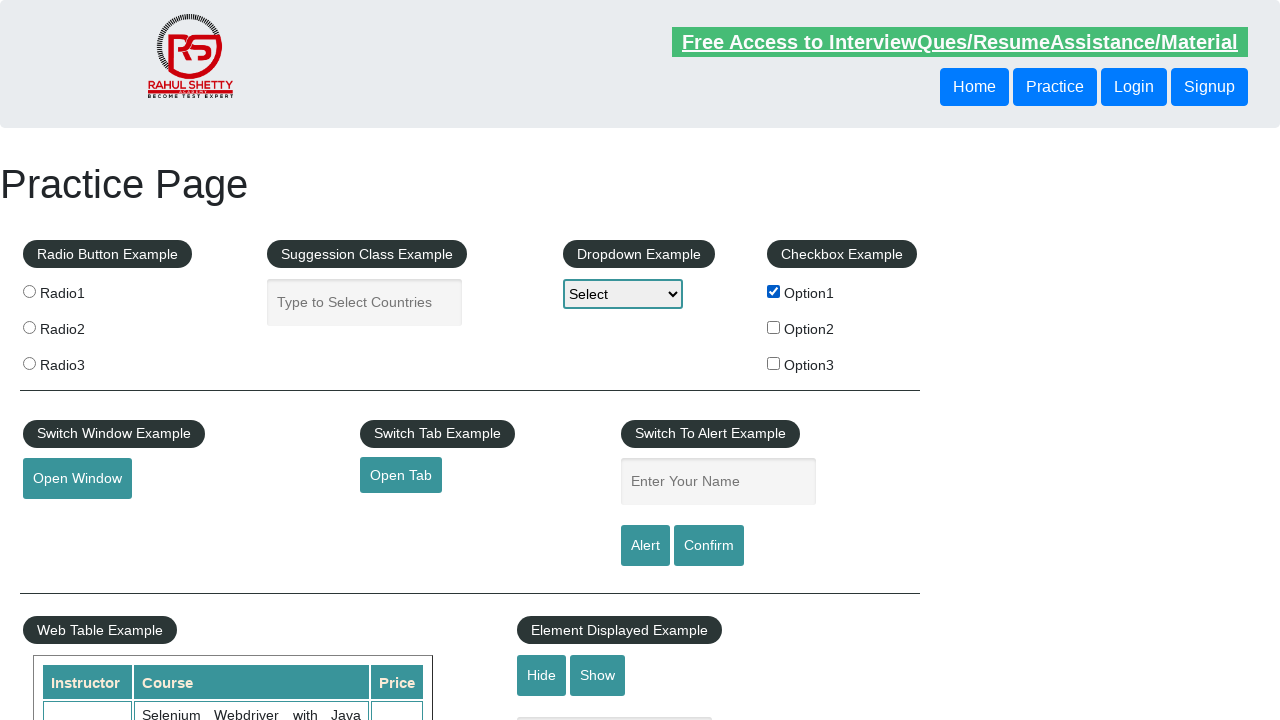

Clicked a checkbox at (774, 327) on input[type='checkbox'] >> nth=1
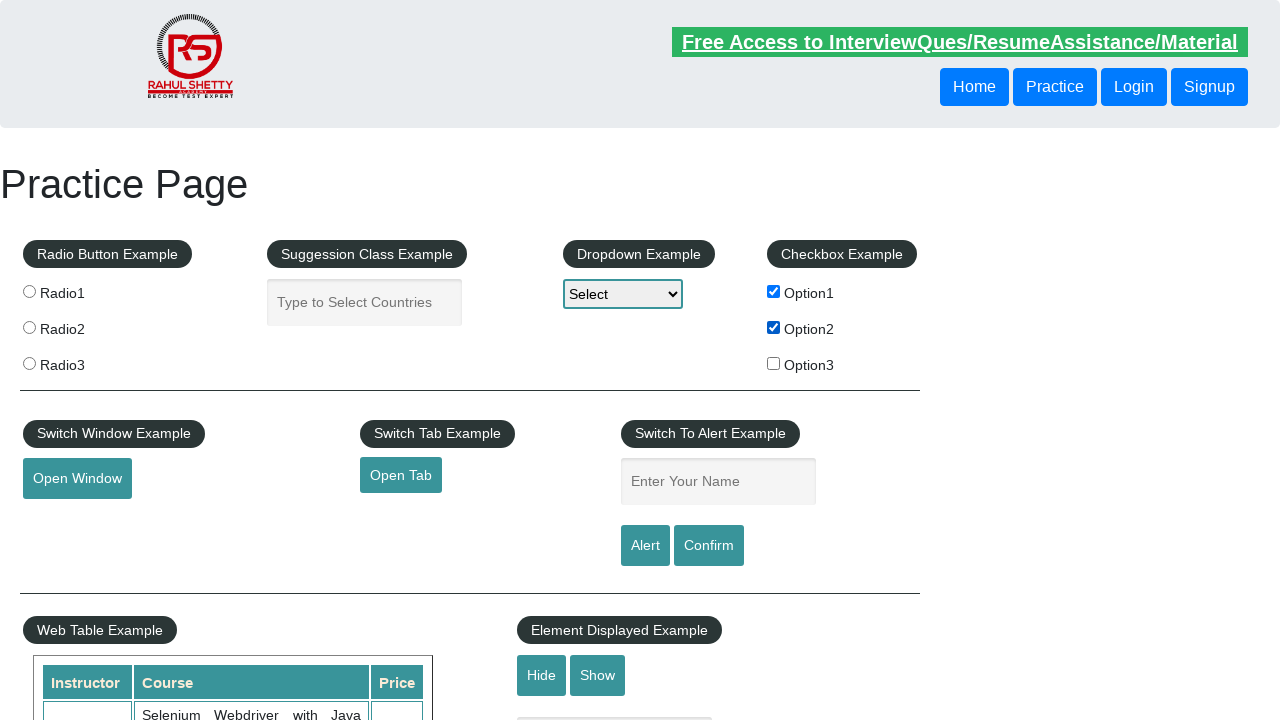

Waited 1 second after checkbox click
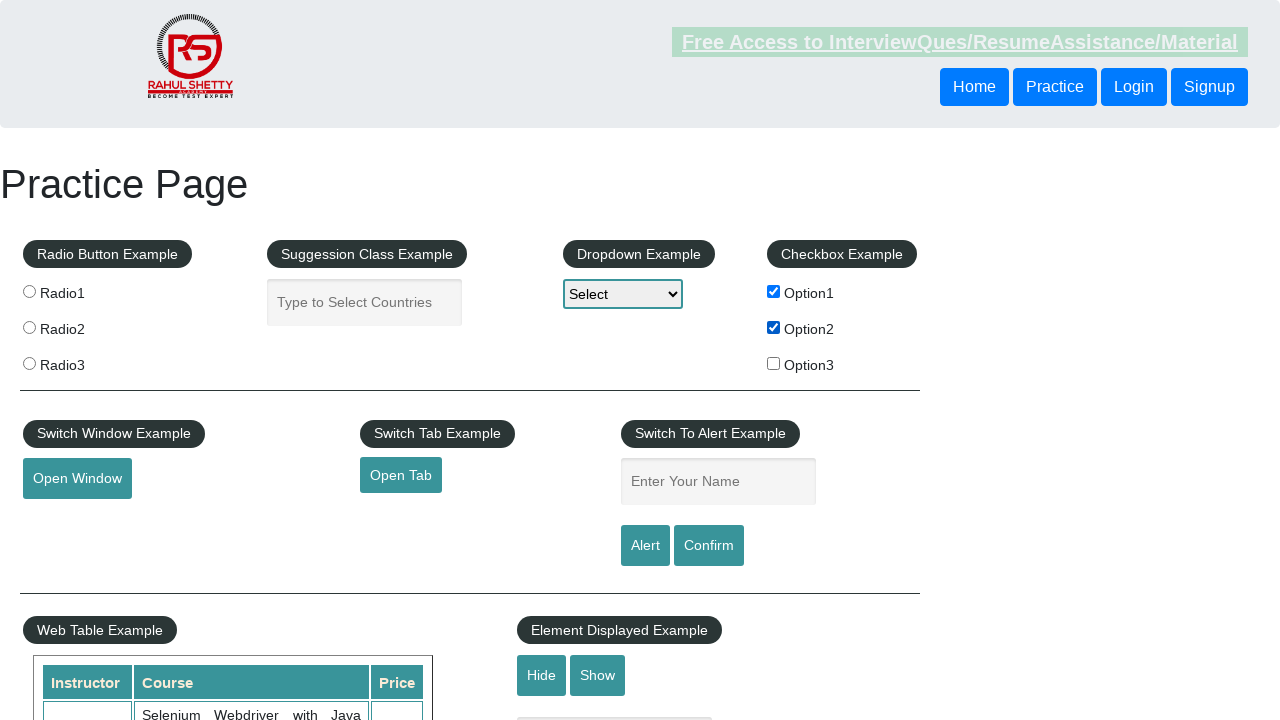

Clicked a checkbox at (774, 363) on input[type='checkbox'] >> nth=2
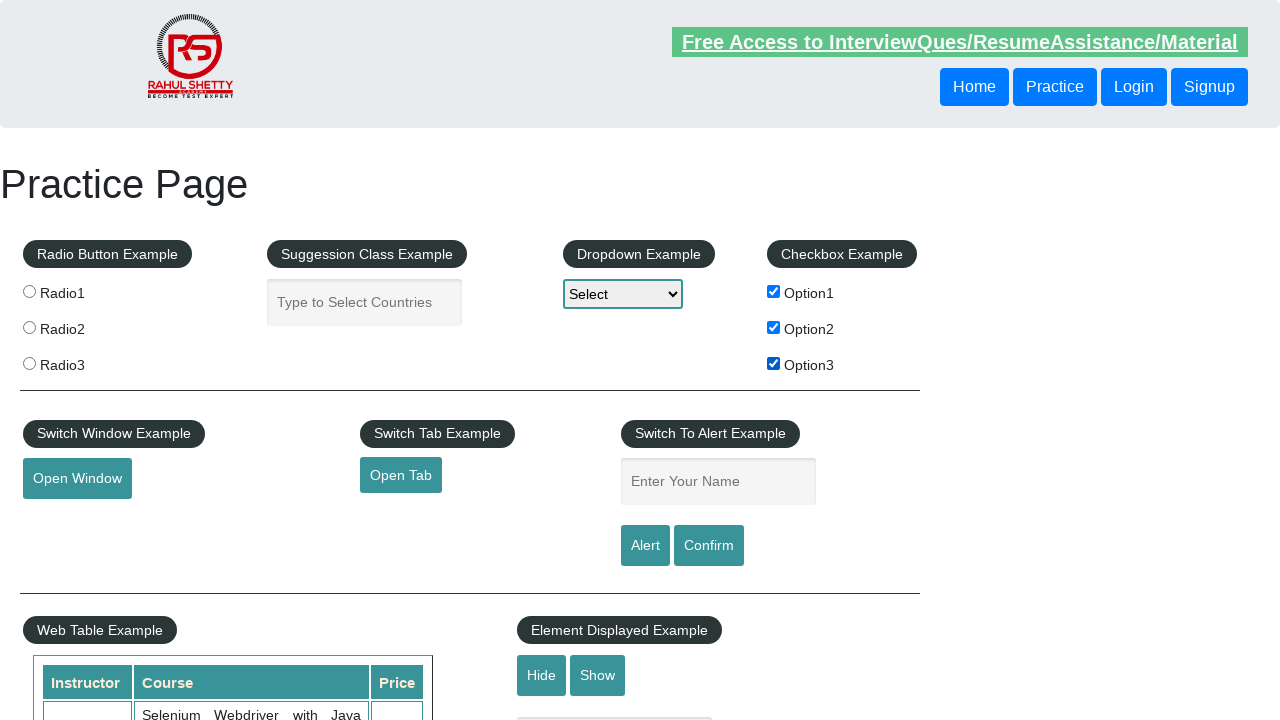

Waited 1 second after checkbox click
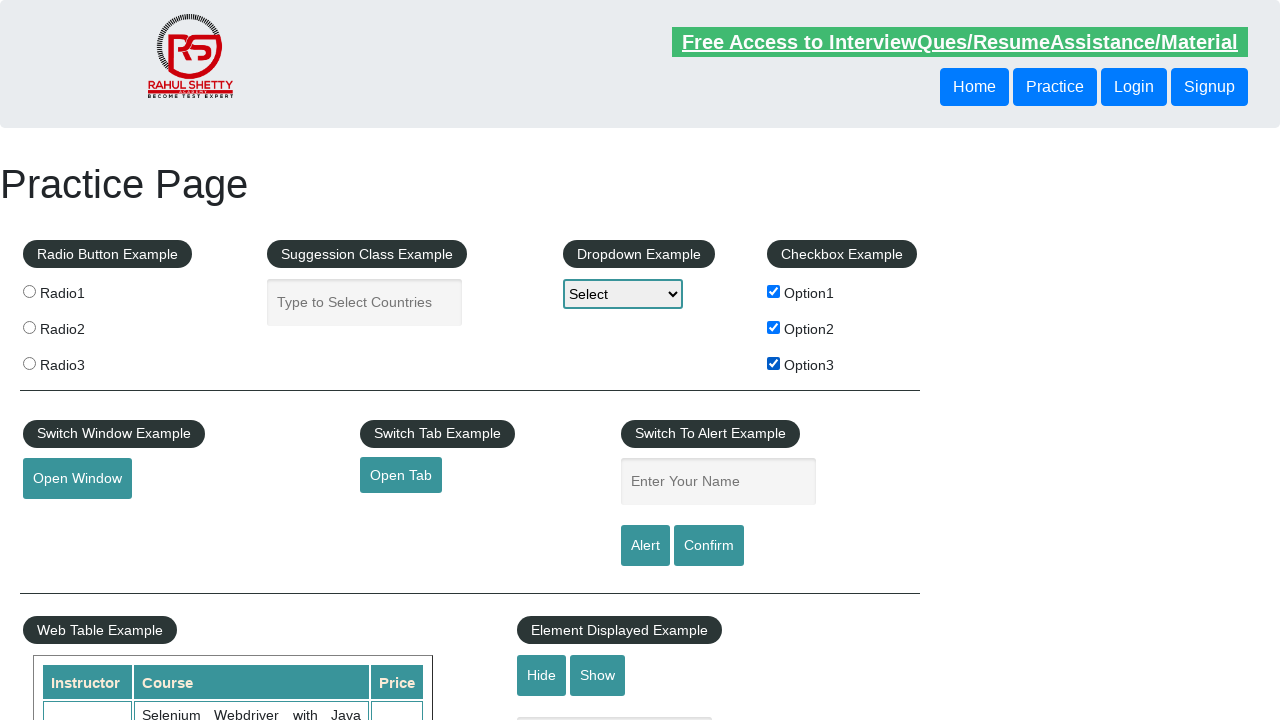

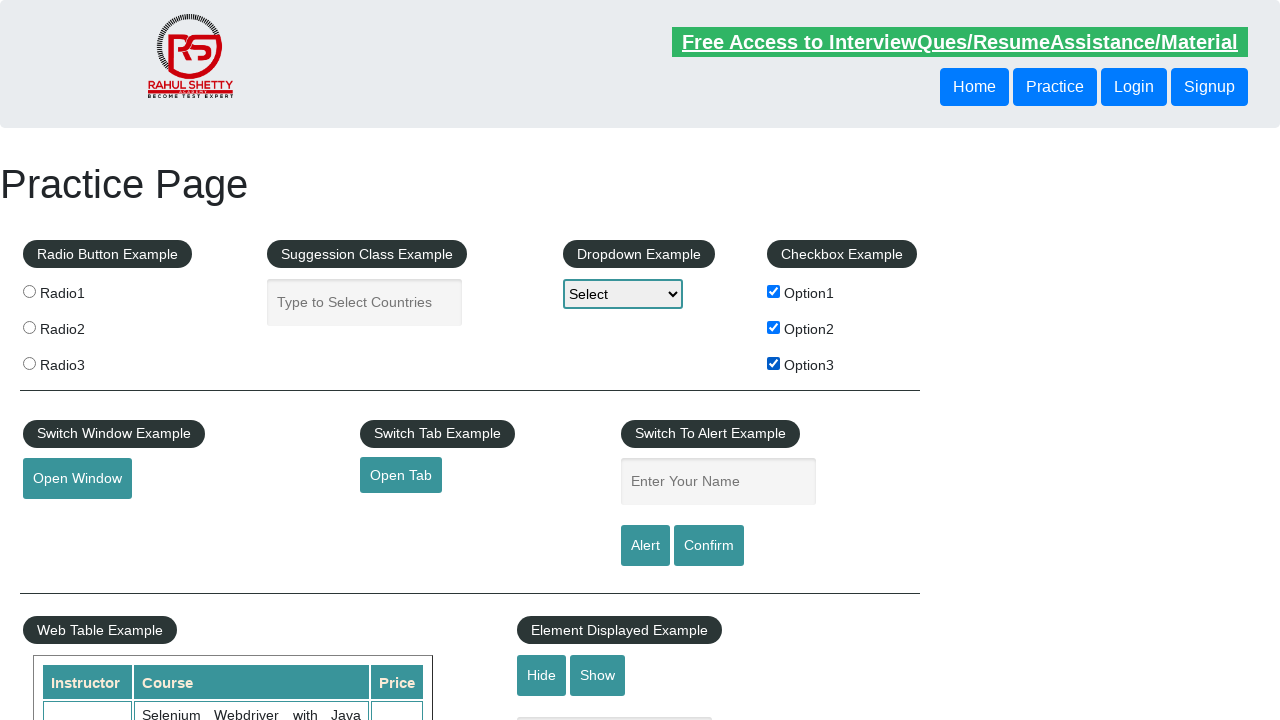